Tests right-click context menu by right-clicking an element, hovering over a menu option, and verifying the hover state

Starting URL: http://swisnl.github.io/jQuery-contextMenu/demo.html

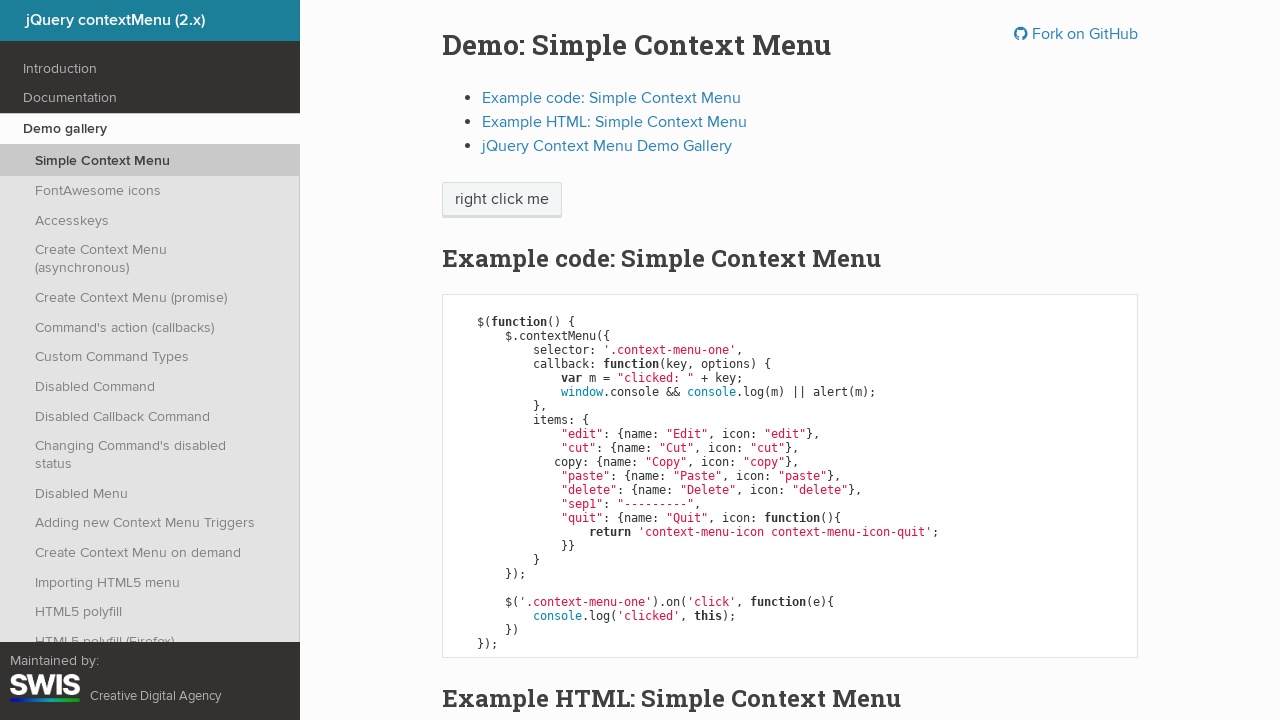

Right-clicked on 'right click me' element to open context menu at (502, 200) on //span[text()='right click me']
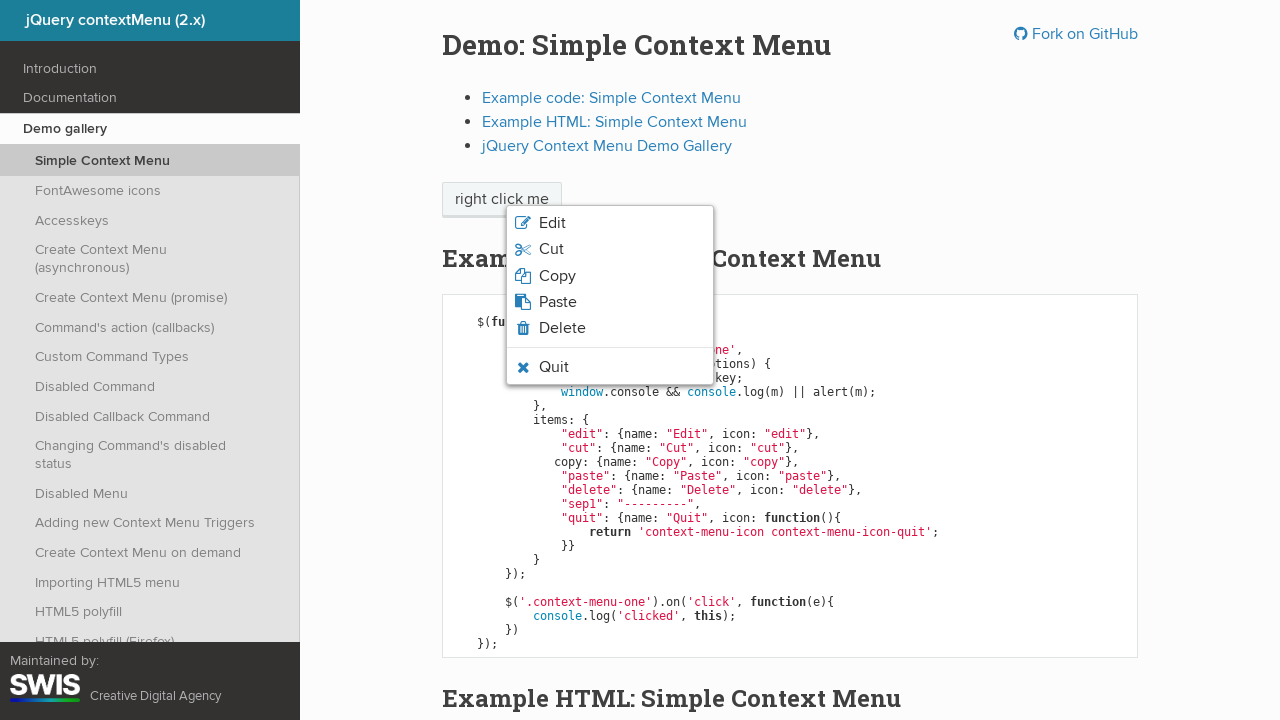

Context menu appeared with Quit option visible
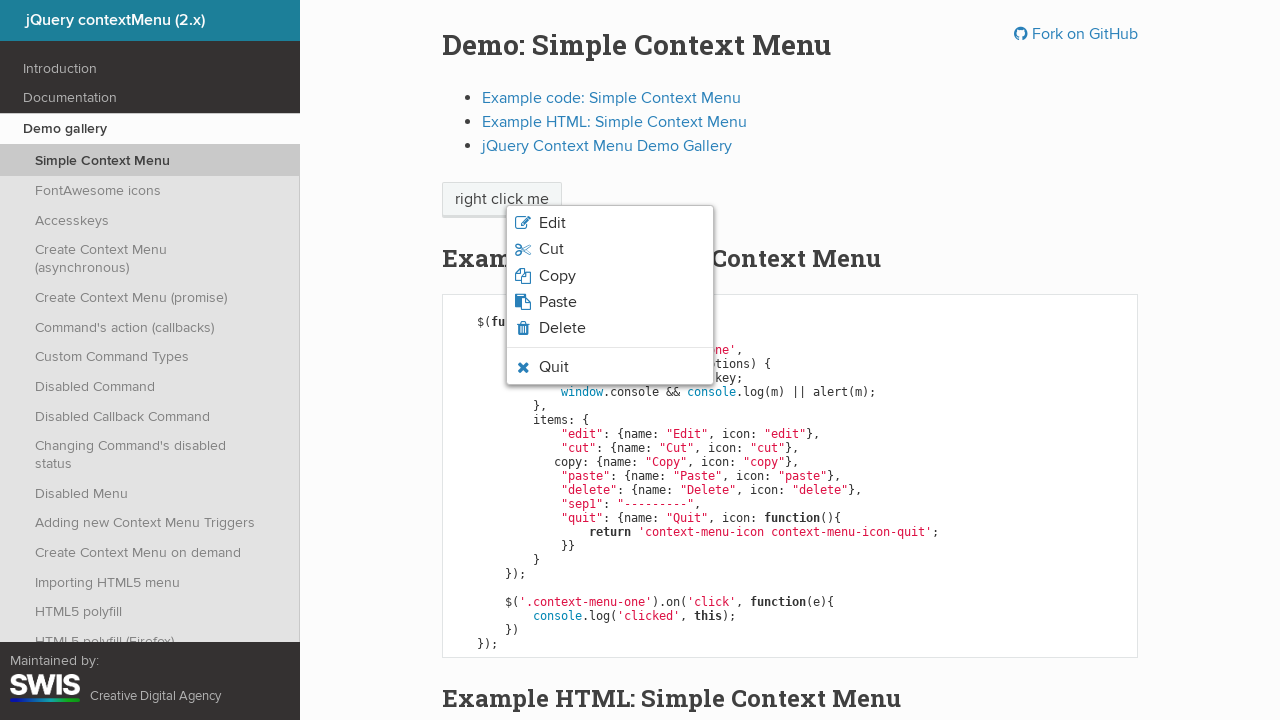

Hovered over Quit menu item at (610, 367) on xpath=//li[contains(@class,'context-menu-icon-quit')]
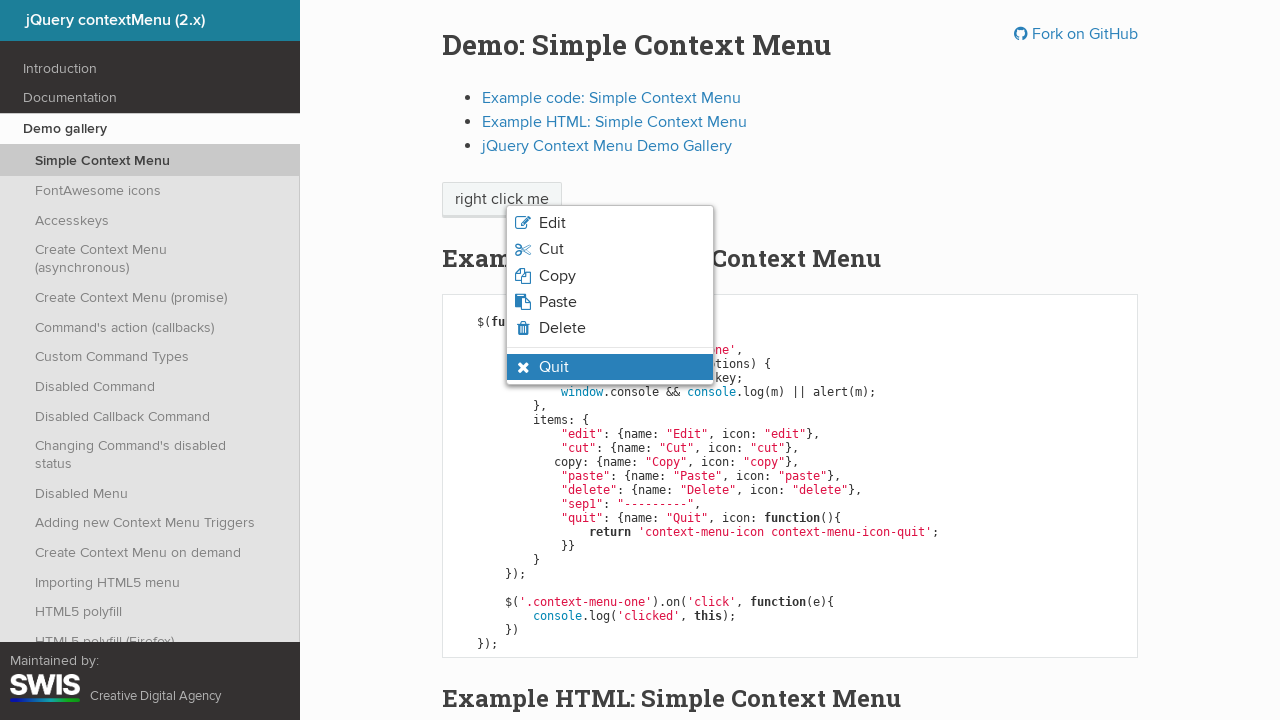

Verified hover state is applied to Quit menu item
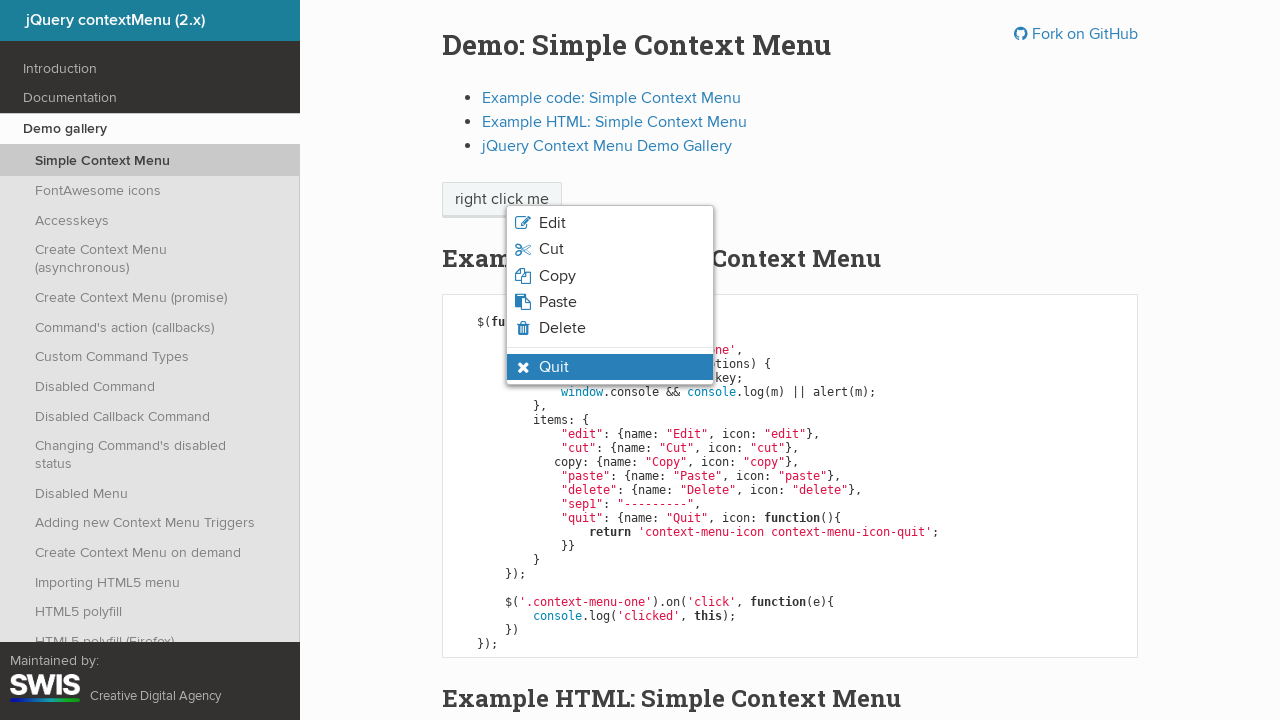

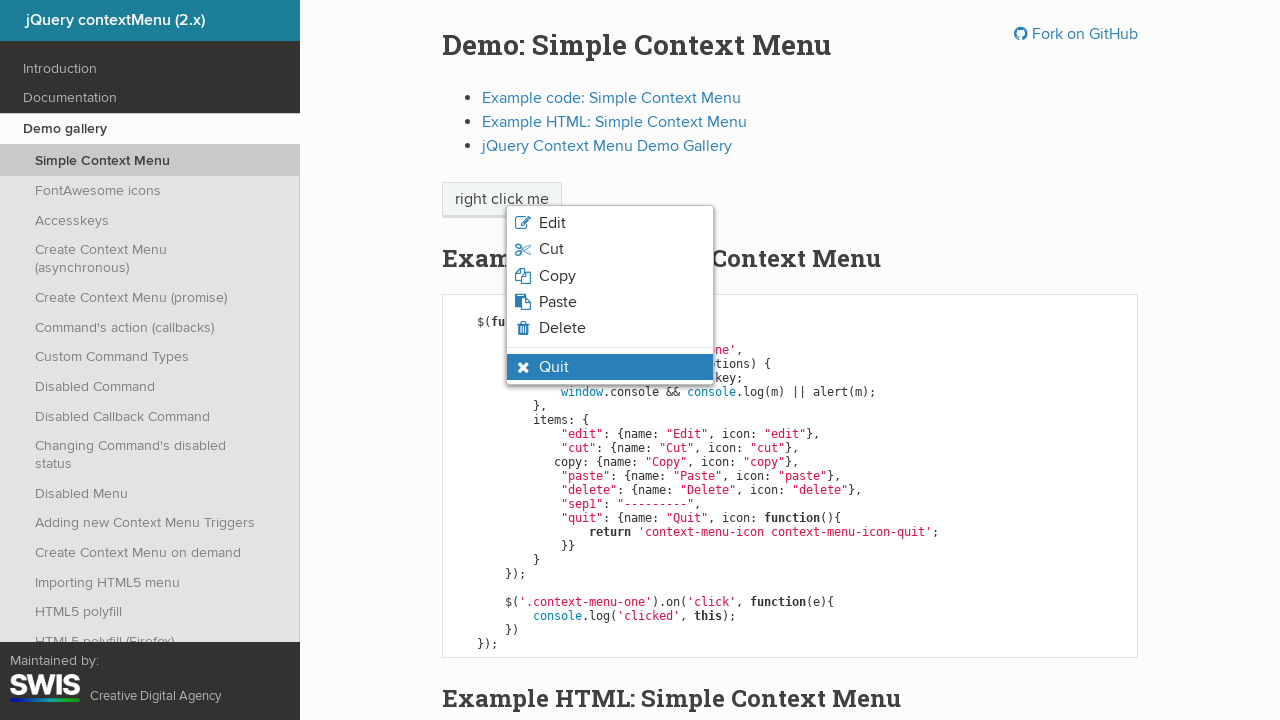